Fills out a practice form on demoqa.com with personal information including name, email, gender, phone number, date of birth, hobbies, and address, then verifies the submitted data in a confirmation modal.

Starting URL: https://demoqa.com/automation-practice-form

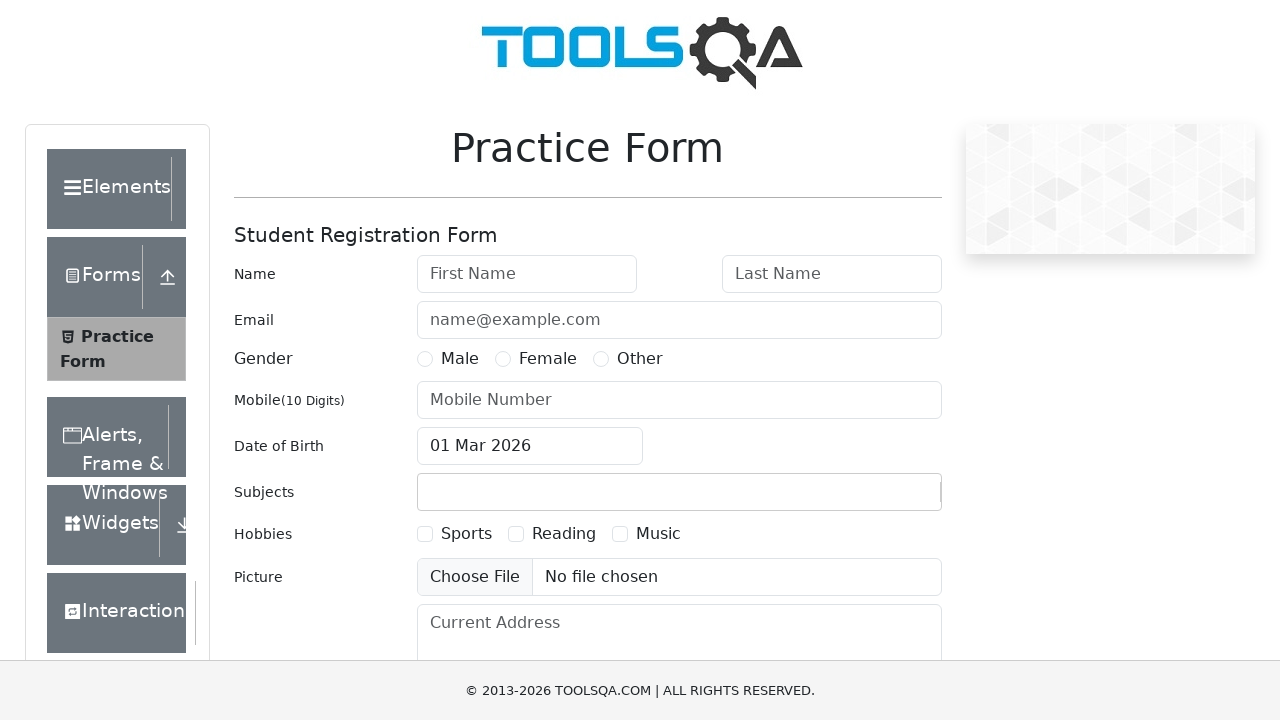

Clicked submit button at (885, 499) on #submit
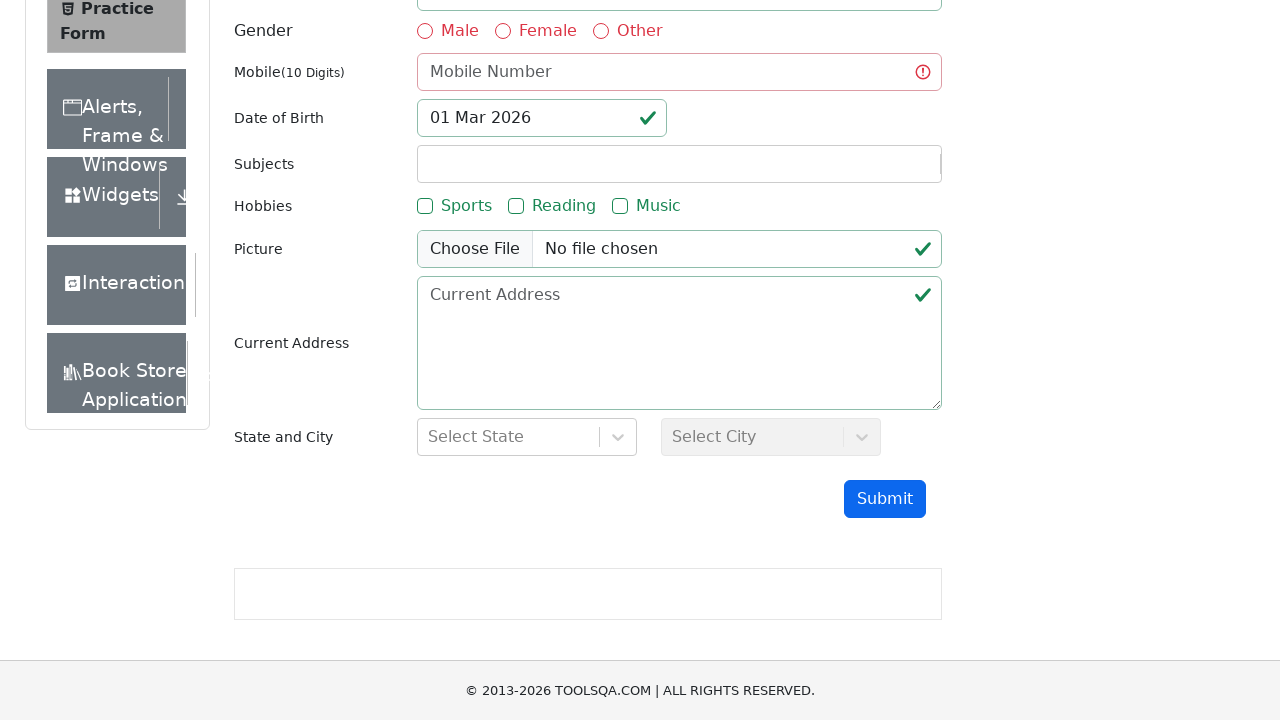

Filled first name field with 'Denis' on #firstName
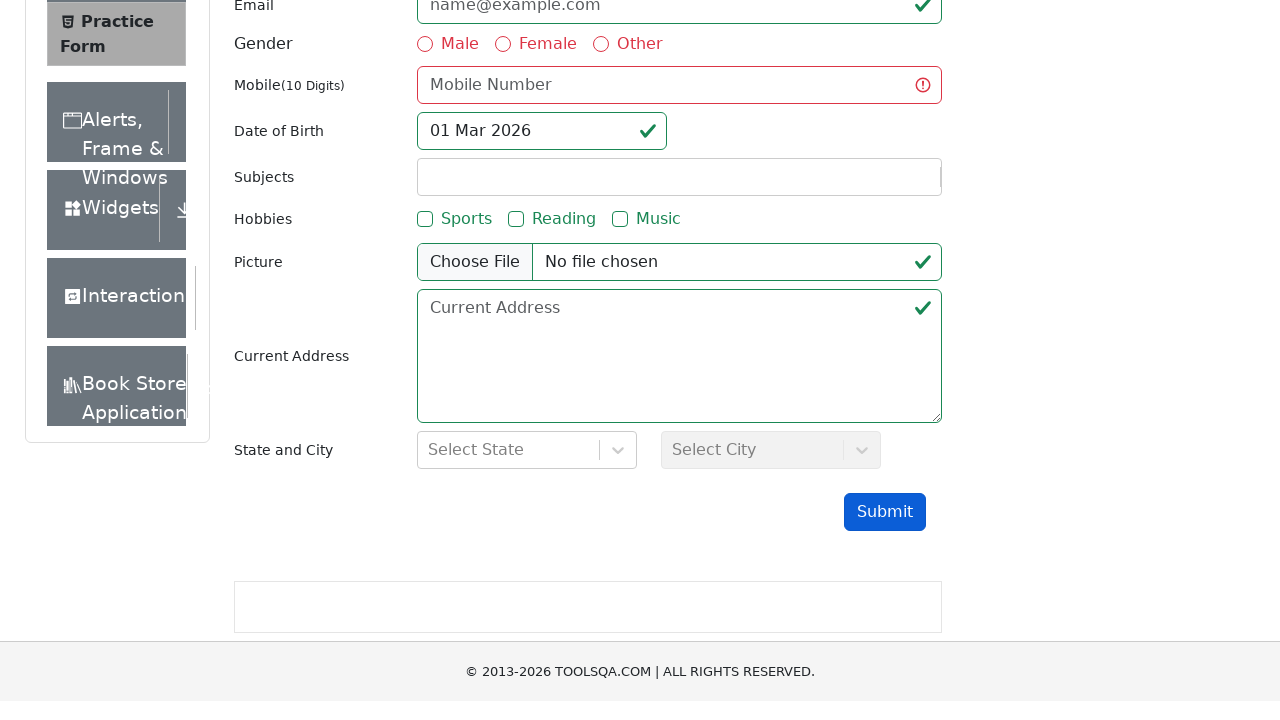

Filled last name field with 'Kudla' on #lastName
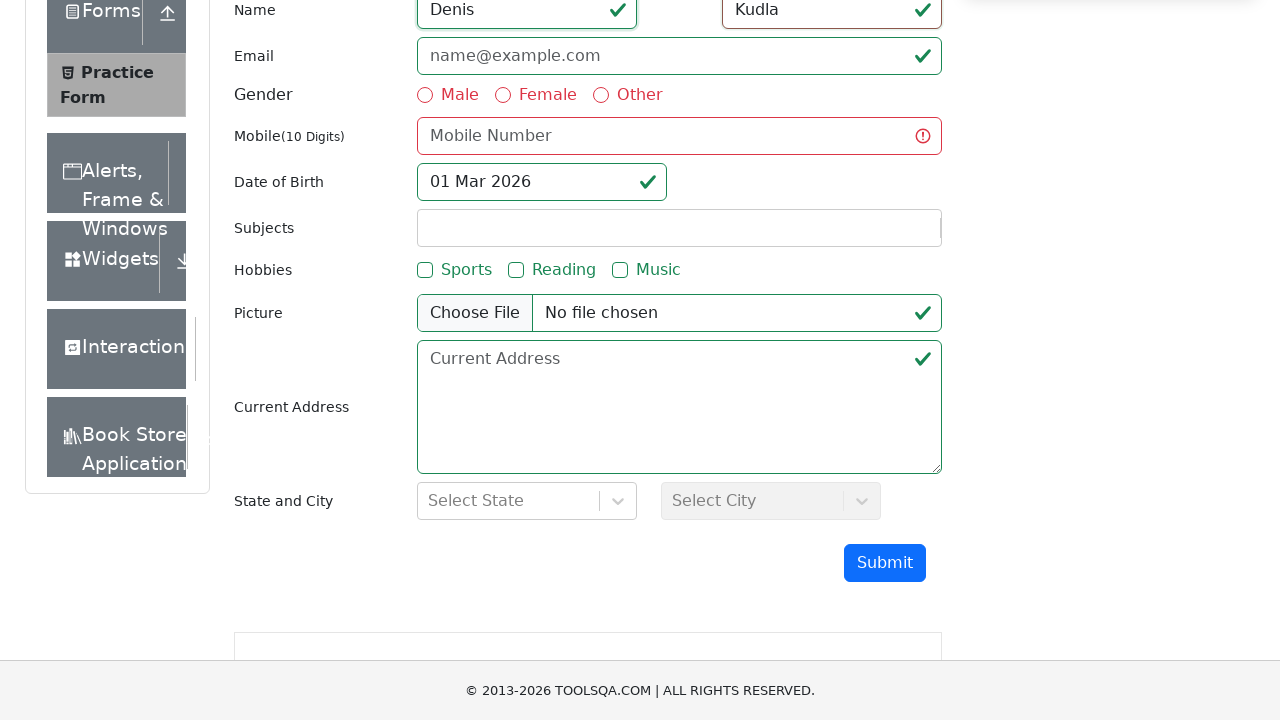

Filled email field with 'denis@kudla.com' on #userEmail
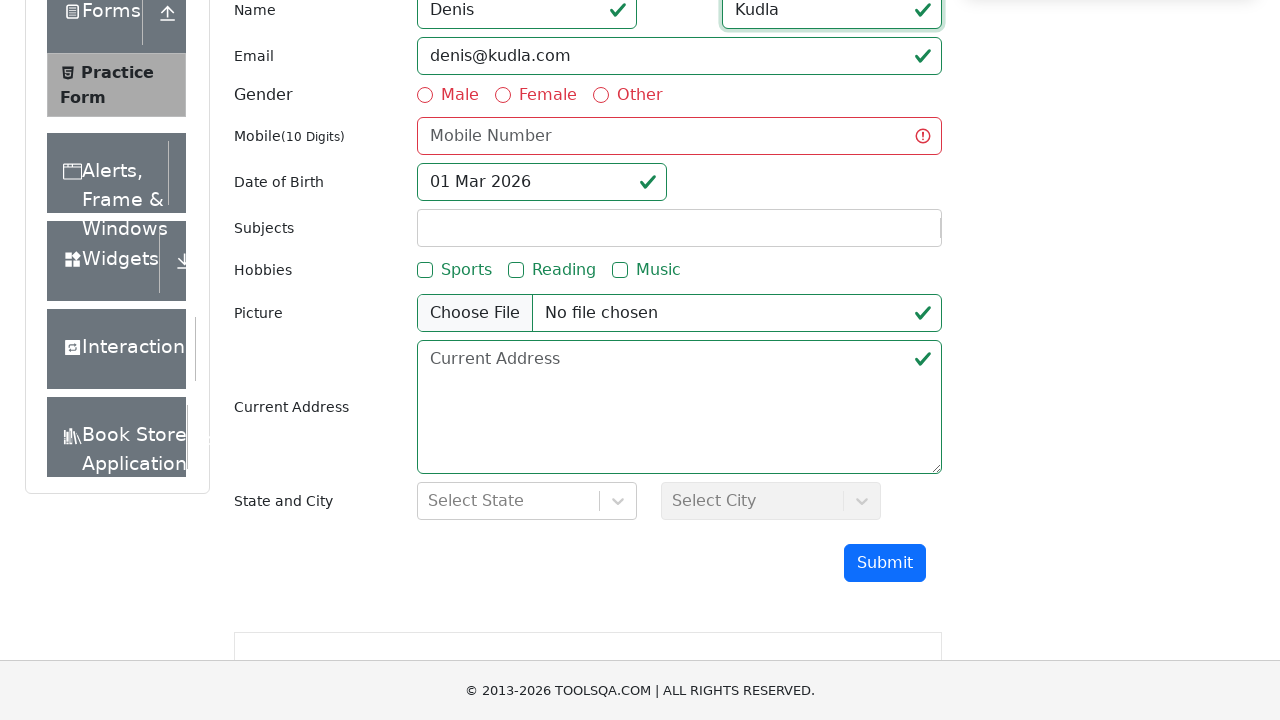

Selected Male gender option at (460, 95) on label[for='gender-radio-1']
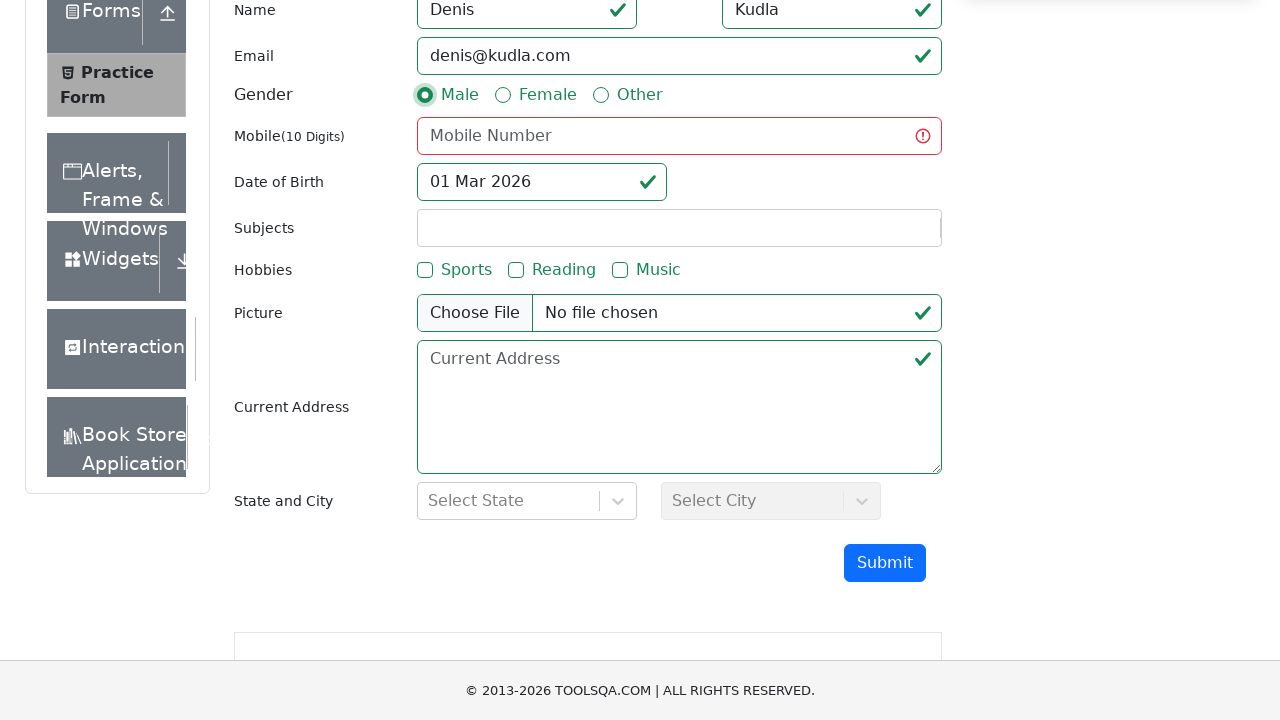

Filled phone number field with '7777777777' on #userNumber
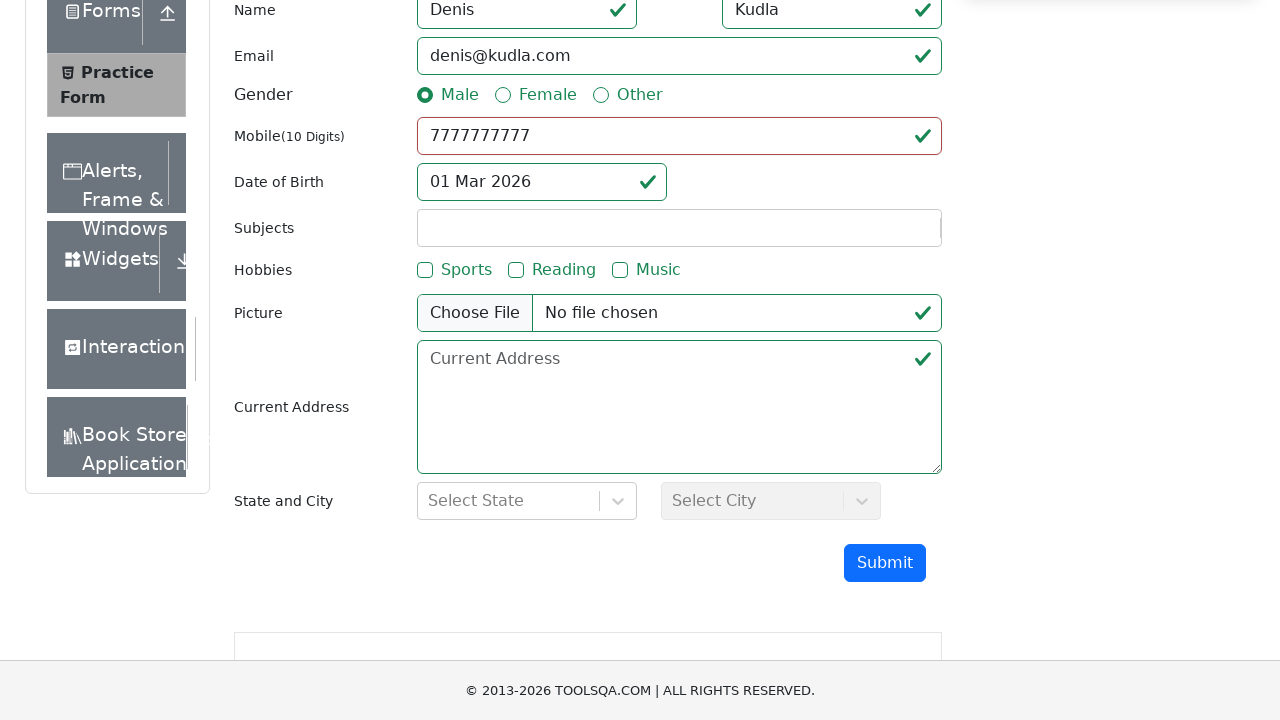

Clicked date of birth field to open date picker at (542, 182) on #dateOfBirthInput
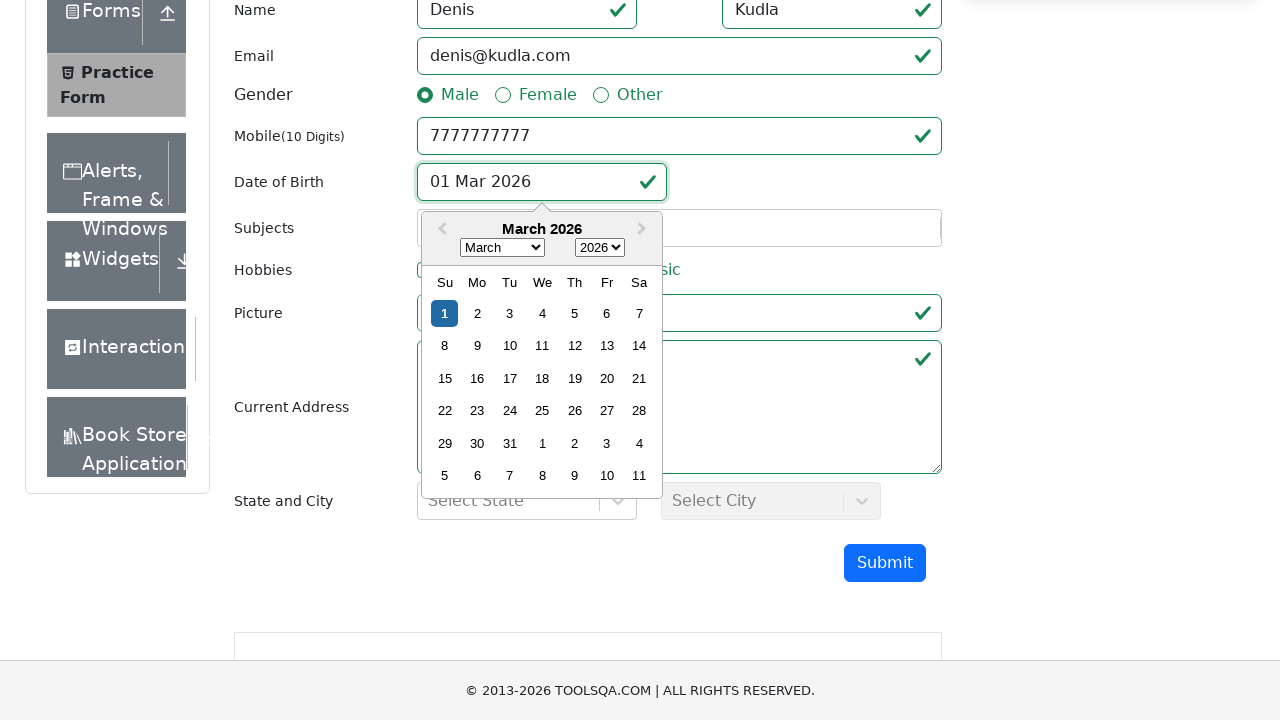

Selected July in date picker month dropdown on .react-datepicker__month-select
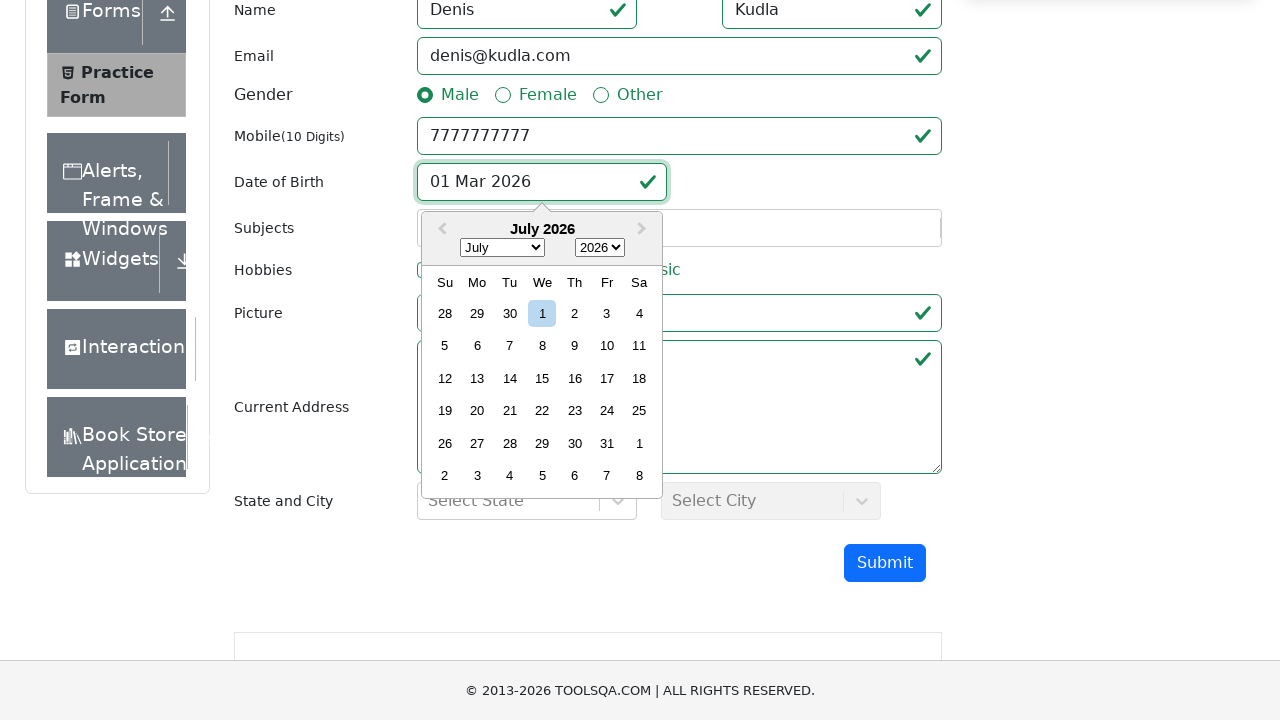

Selected 1994 in date picker year dropdown on .react-datepicker__year-select
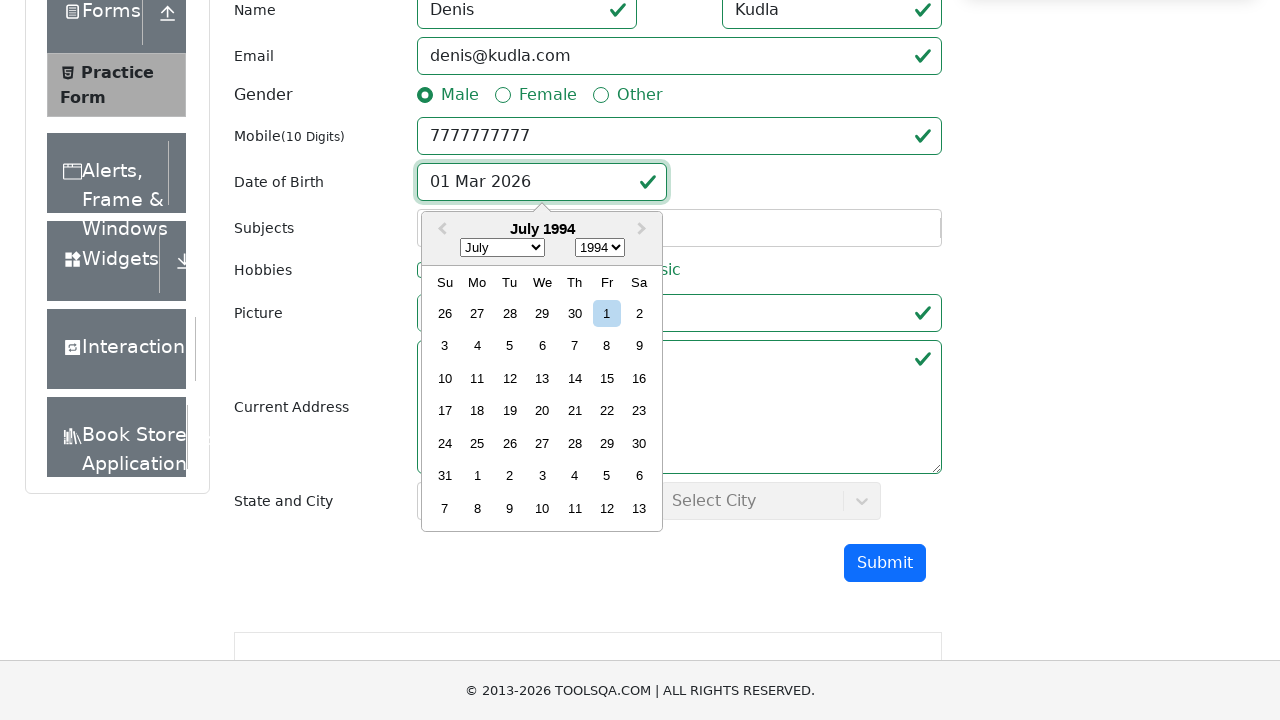

Selected day 29 in date picker at (607, 443) on .react-datepicker__day--029:not(.react-datepicker__day--outside-month)
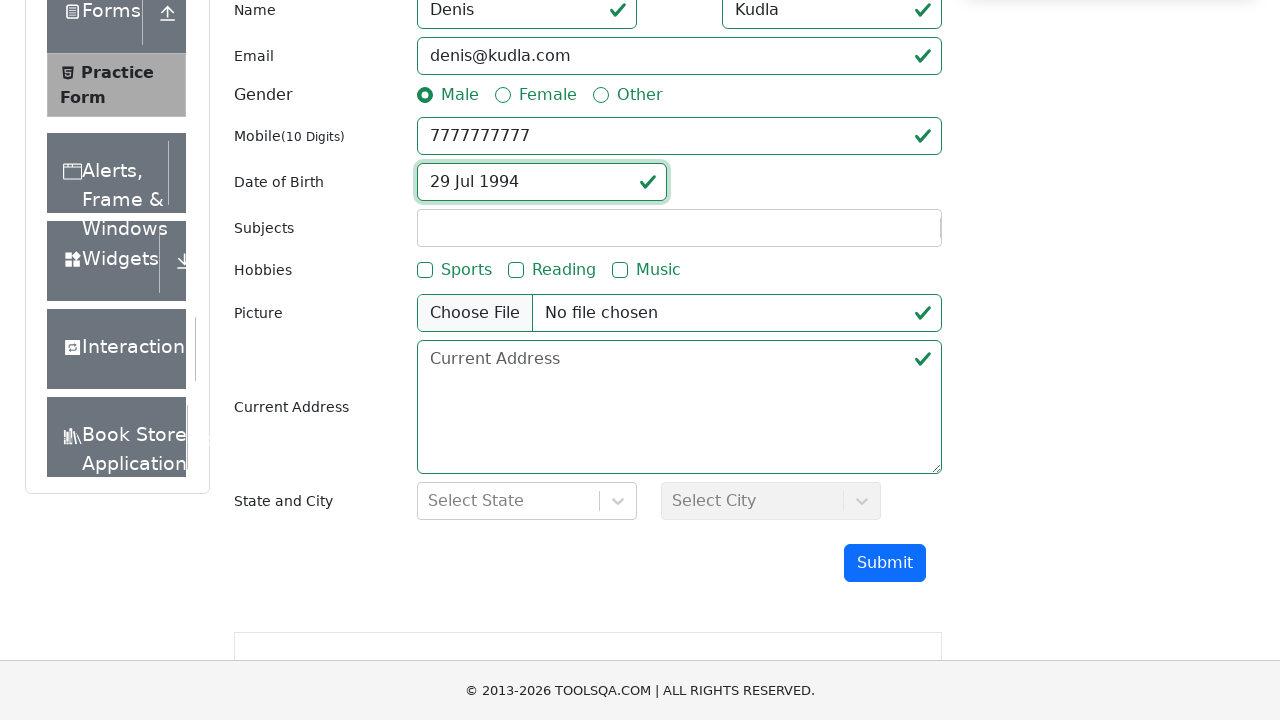

Selected Sports hobby checkbox at (466, 270) on label[for='hobbies-checkbox-1']
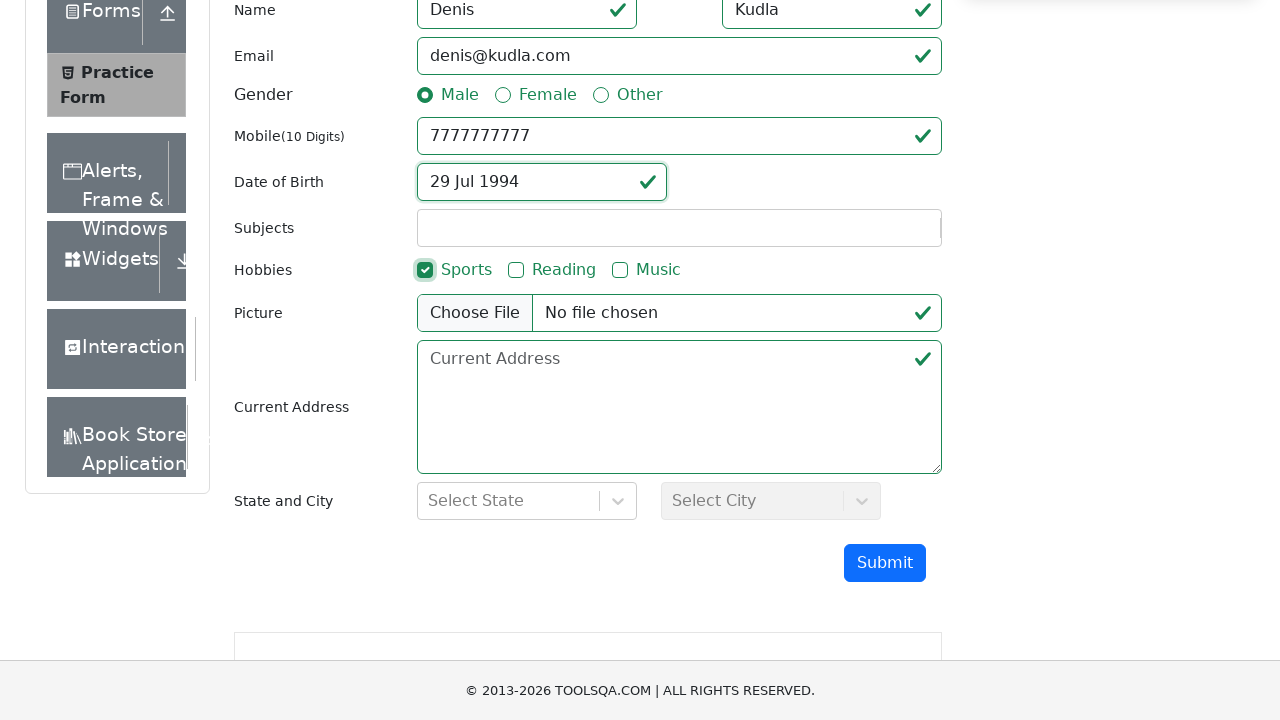

Selected Reading hobby checkbox at (564, 270) on label[for='hobbies-checkbox-2']
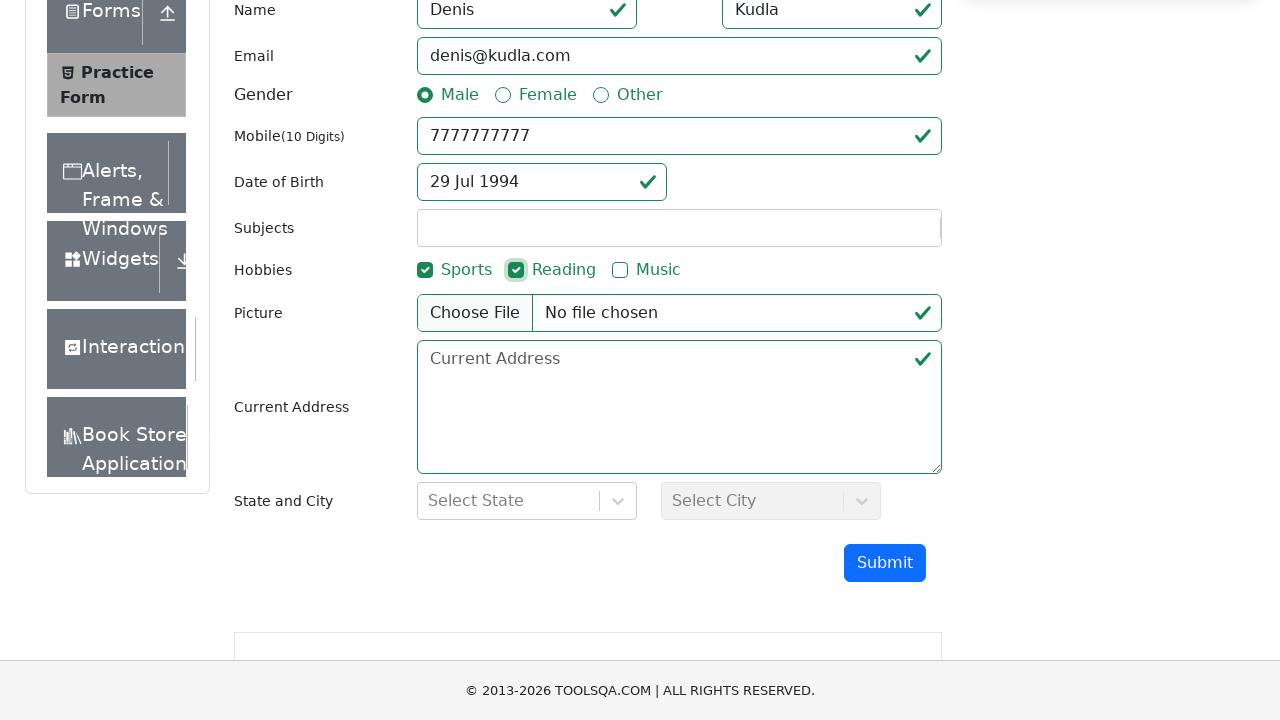

Selected Music hobby checkbox at (658, 270) on label[for='hobbies-checkbox-3']
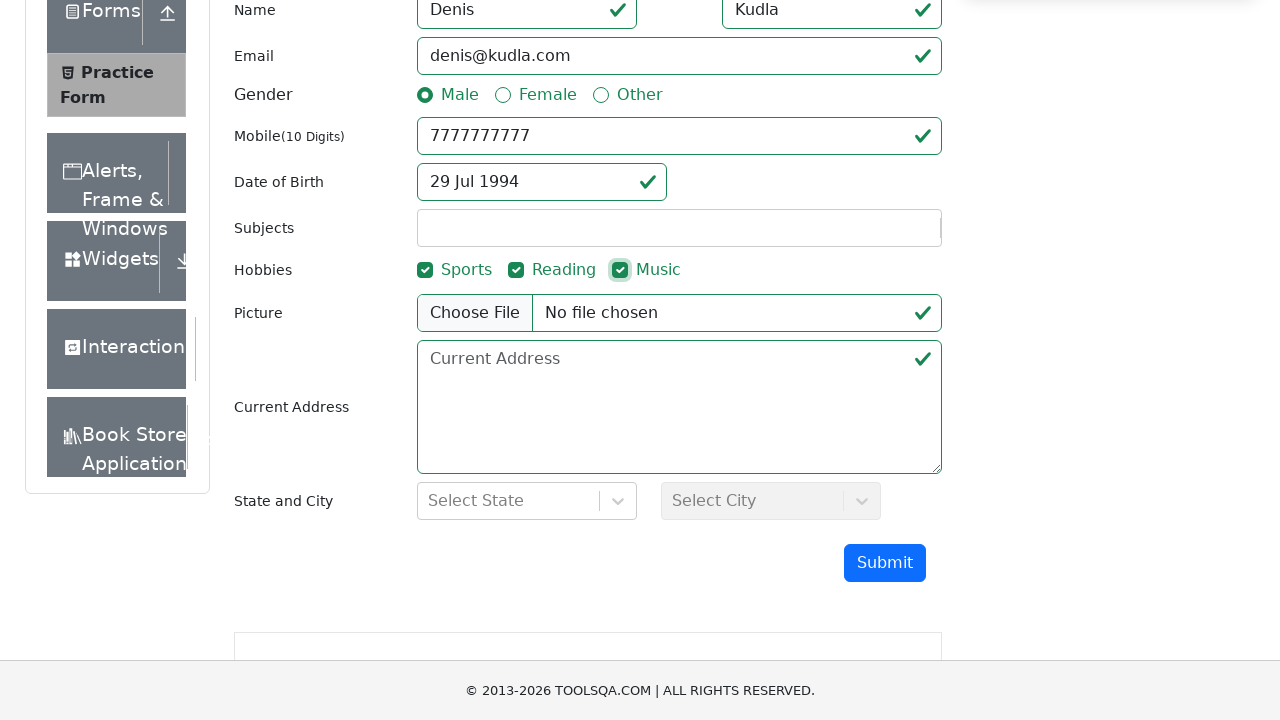

Filled current address field with complete address on #currentAddress
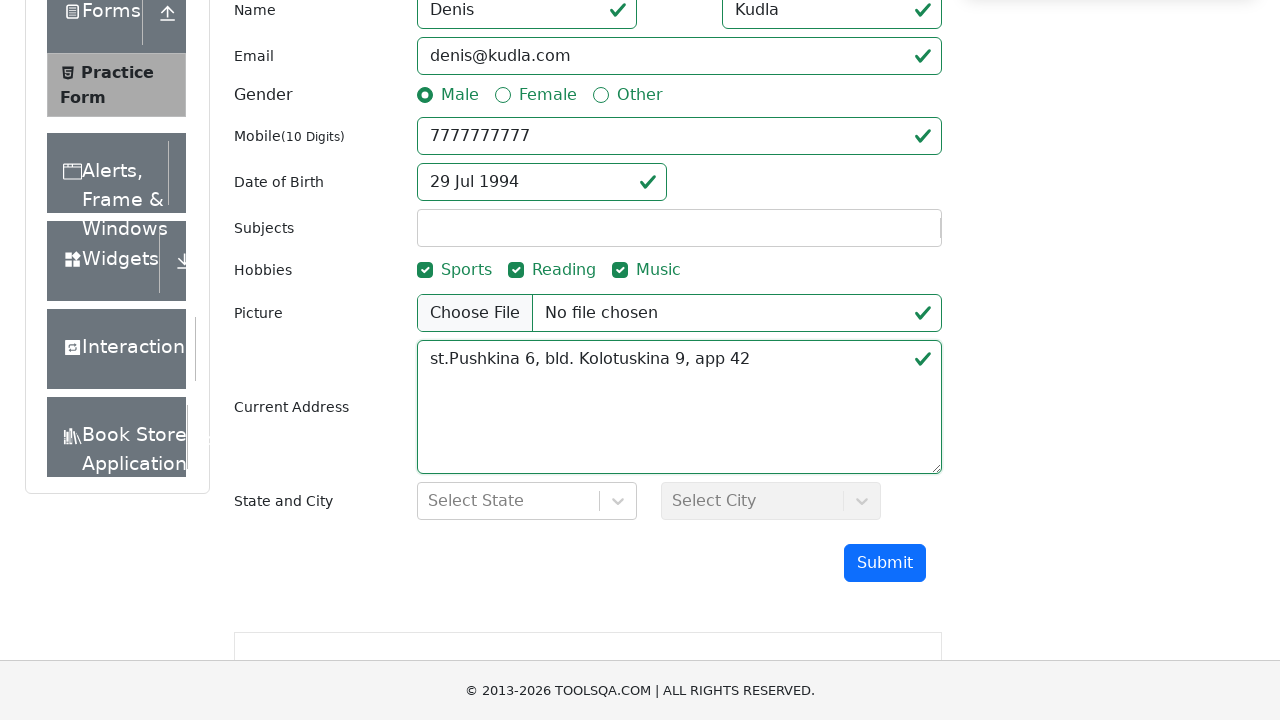

Scrolled submit button into view
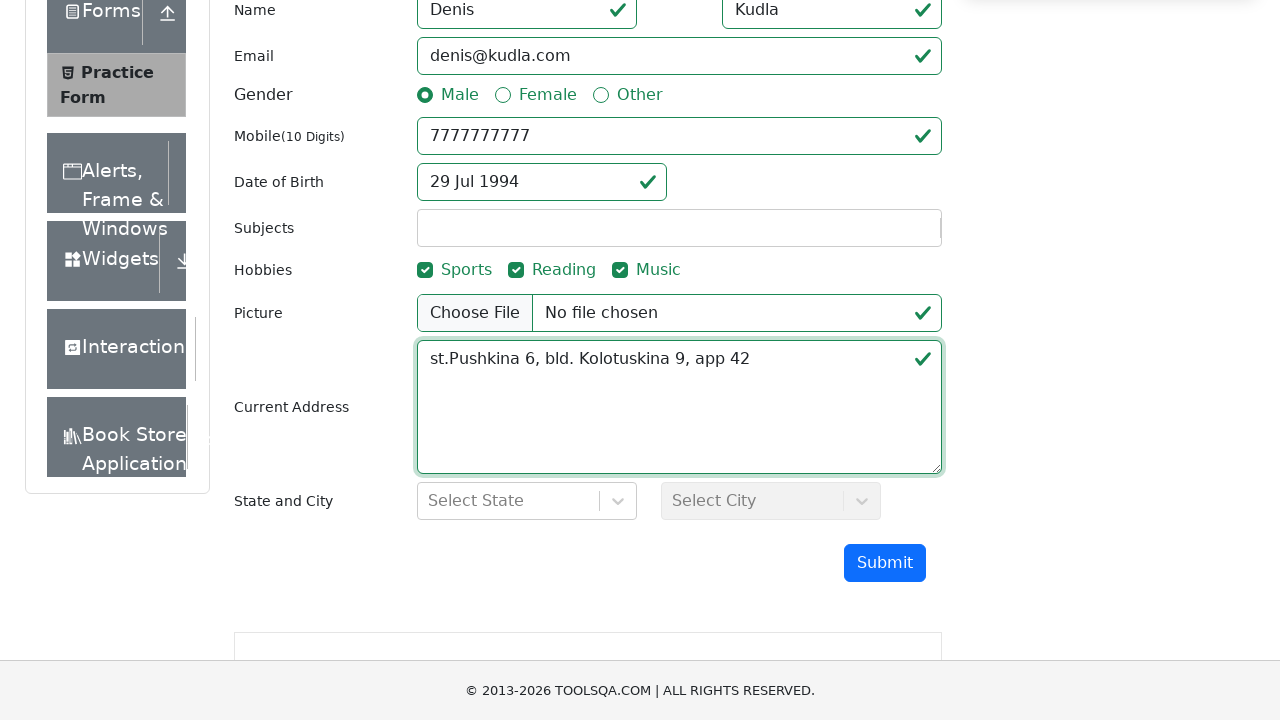

Clicked submit button to submit the form at (885, 563) on #submit
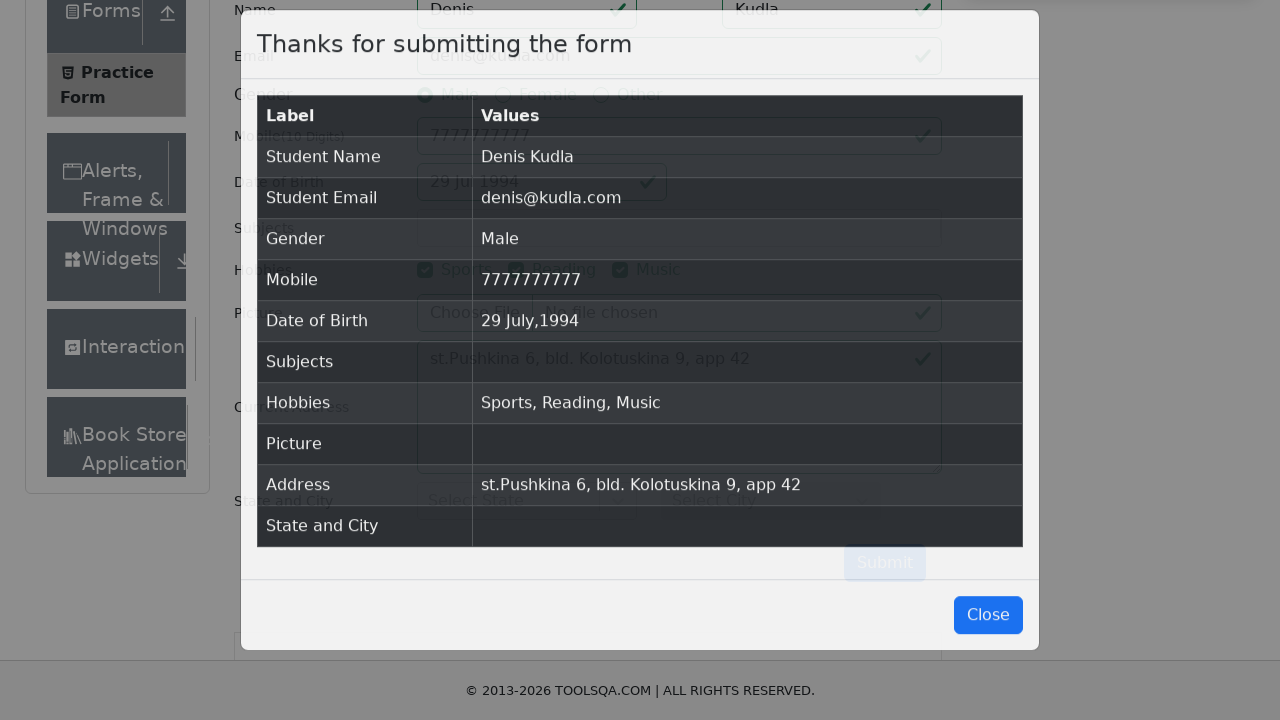

Confirmation modal appeared with submitted data
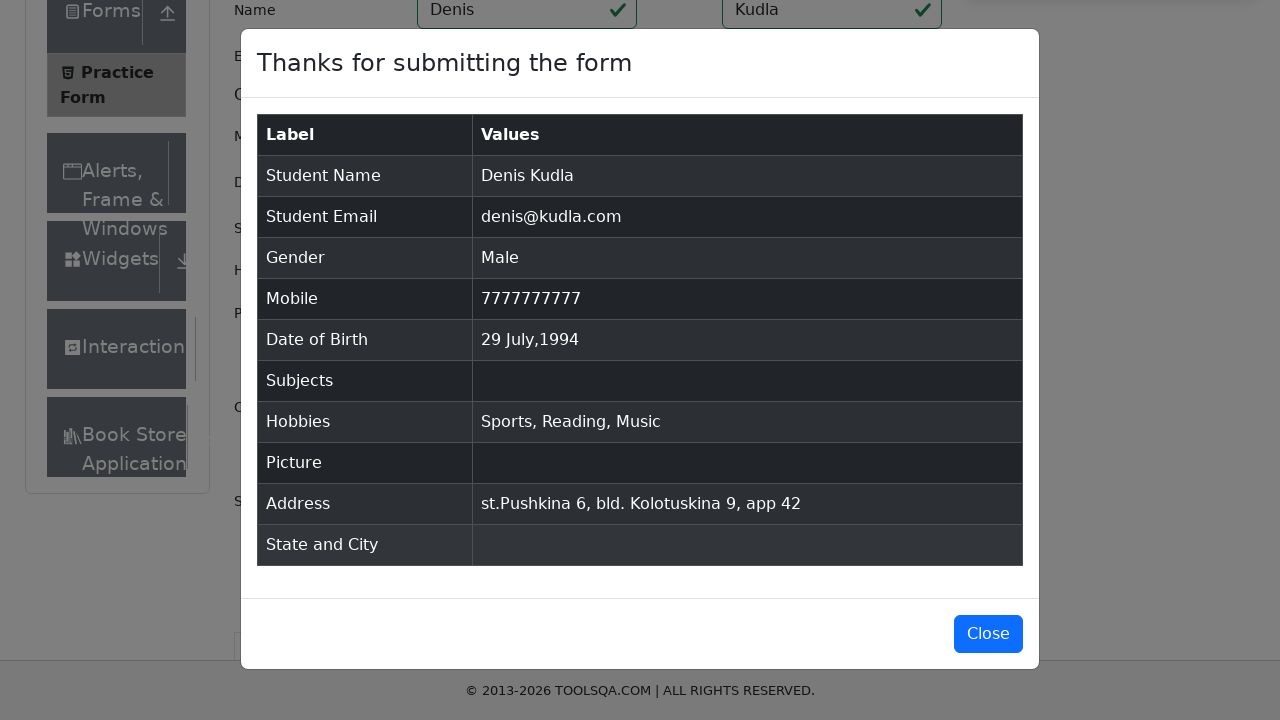

Verified student name field in confirmation modal
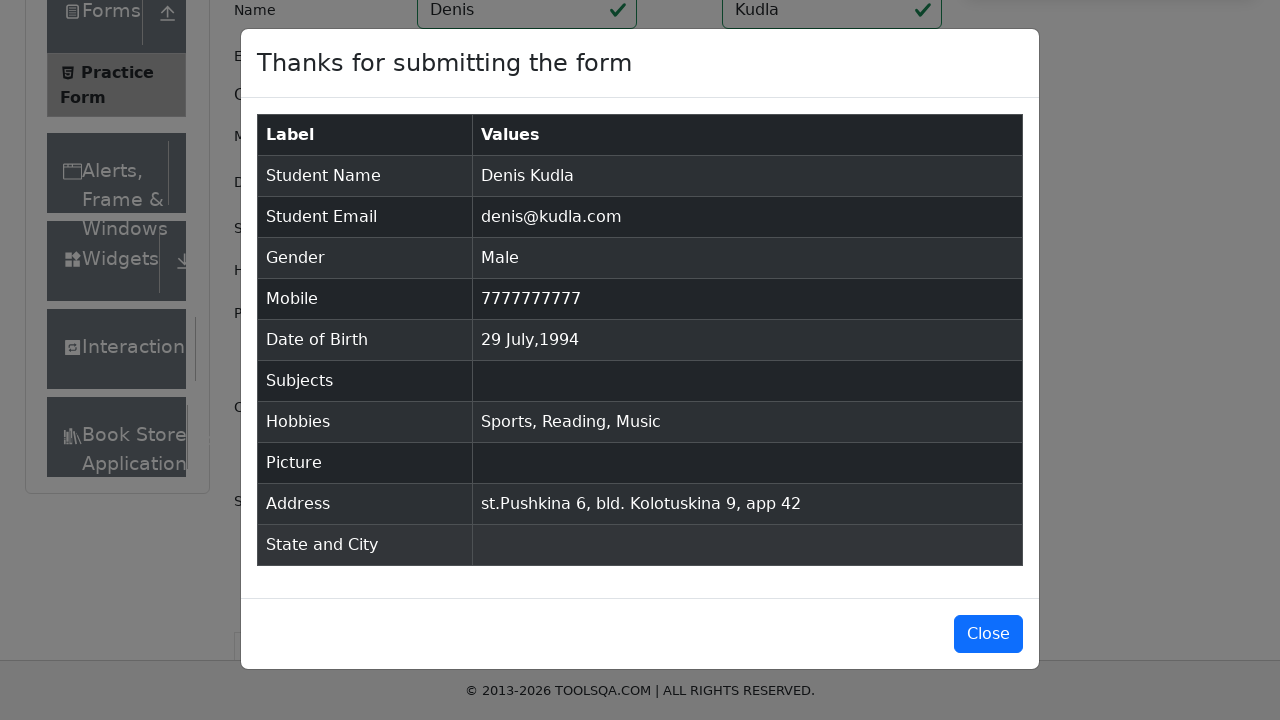

Clicked close button to dismiss confirmation modal at (988, 634) on #closeLargeModal
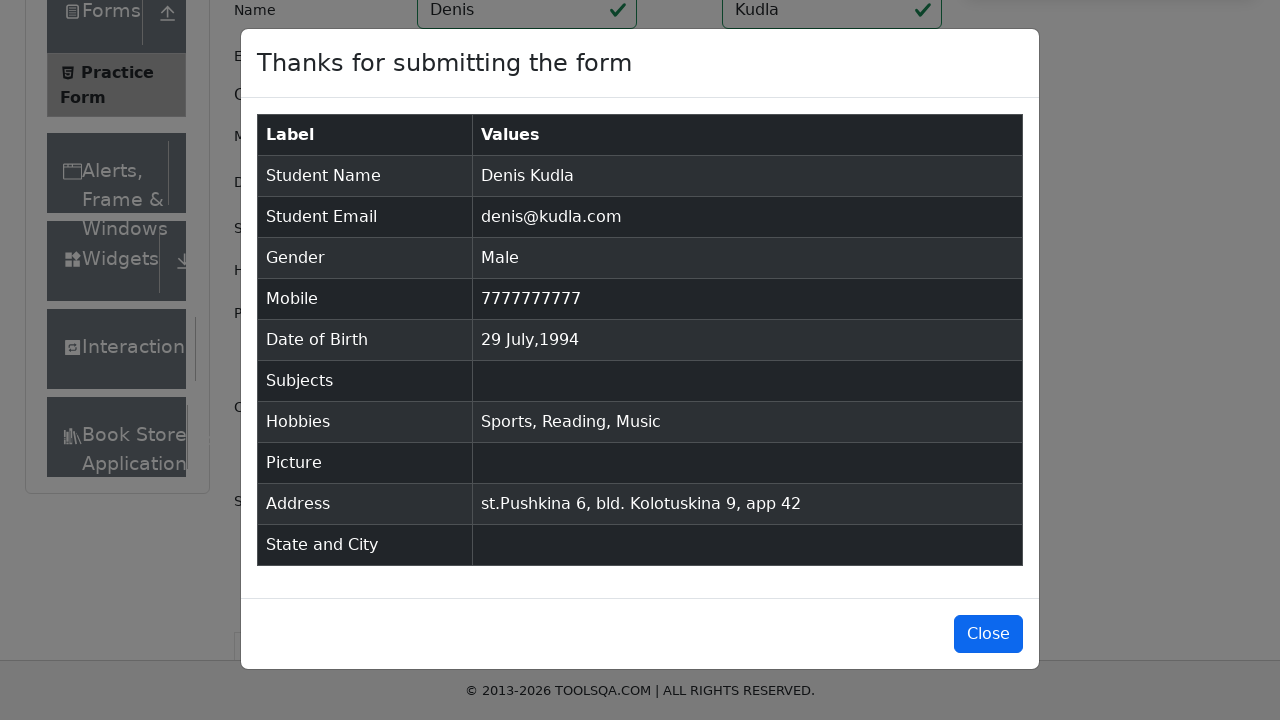

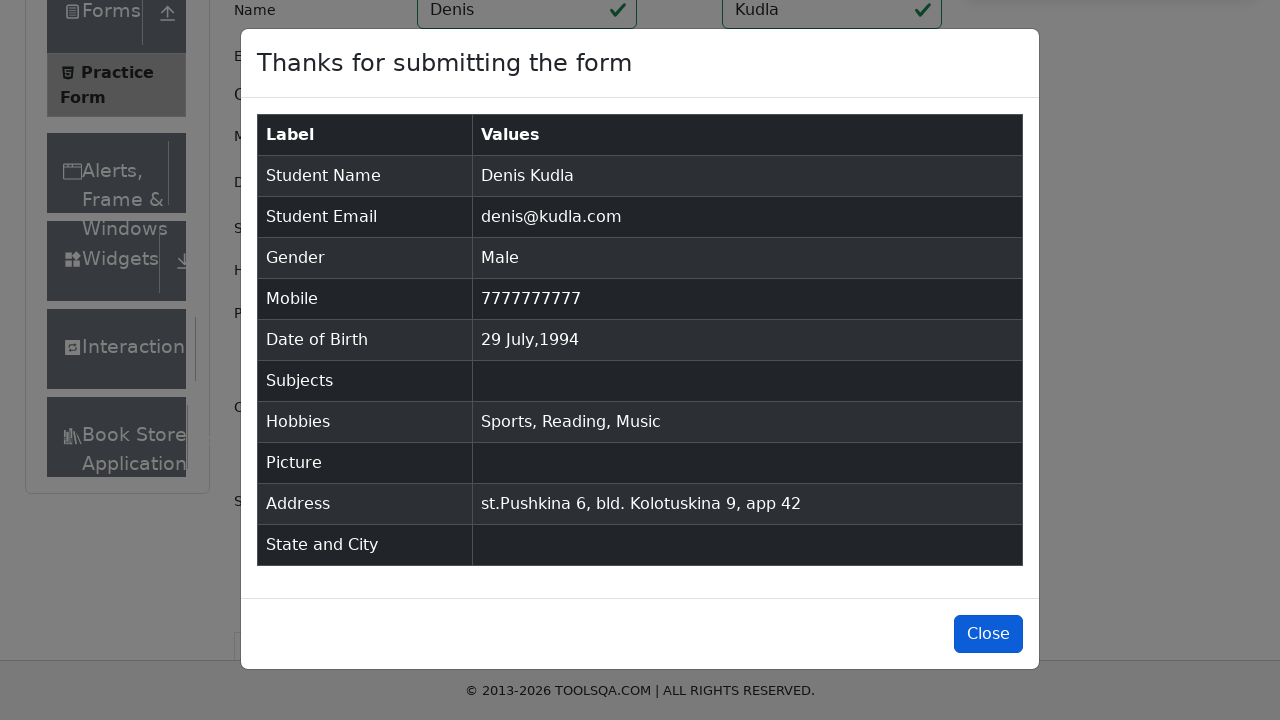